Tests removing an item from the todo list by clicking the delete button and verifying the item disappears

Starting URL: https://demo.playwright.dev/todomvc

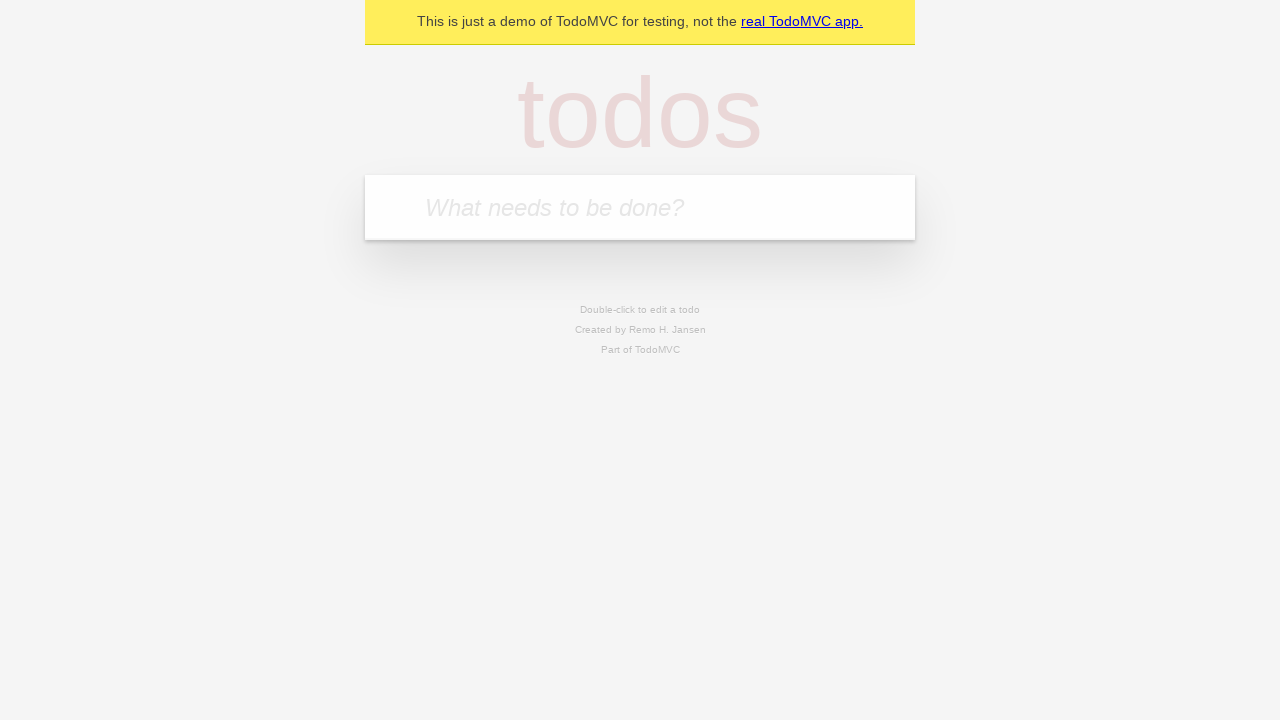

Filled new todo input with 'Hello' on input.new-todo
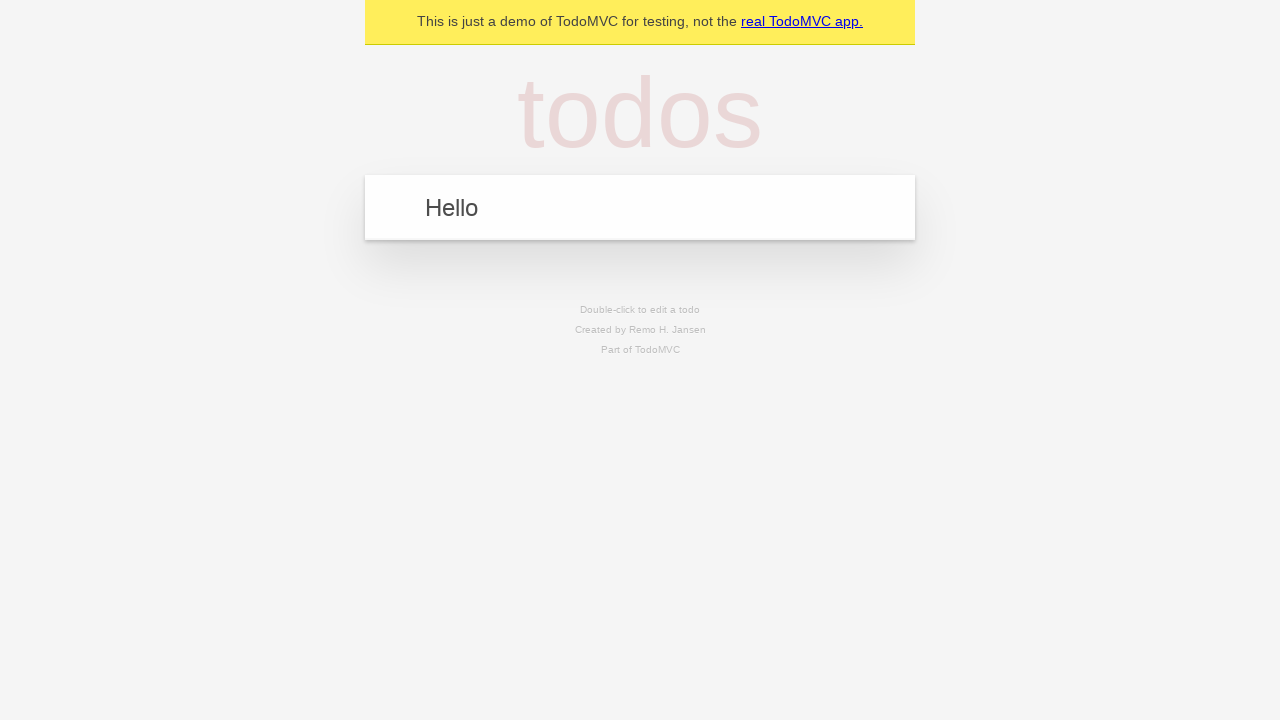

Pressed Enter to create new todo item on input.new-todo
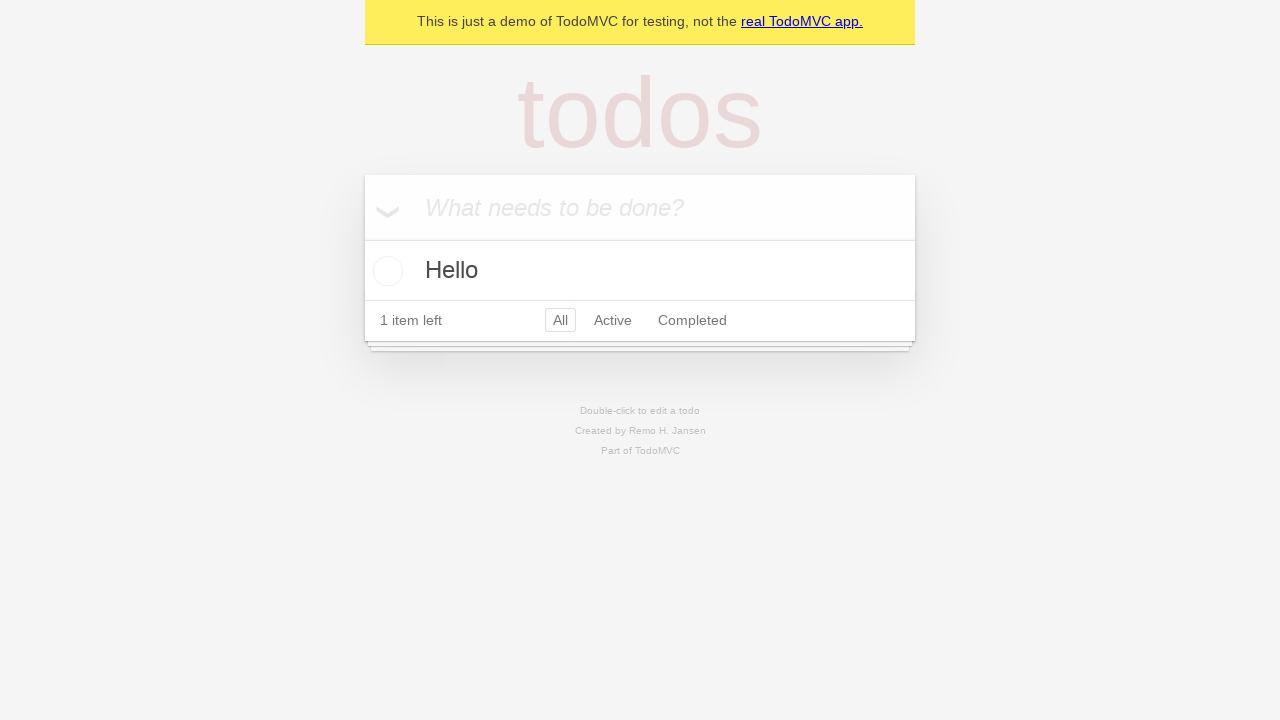

Todo item appeared in the list
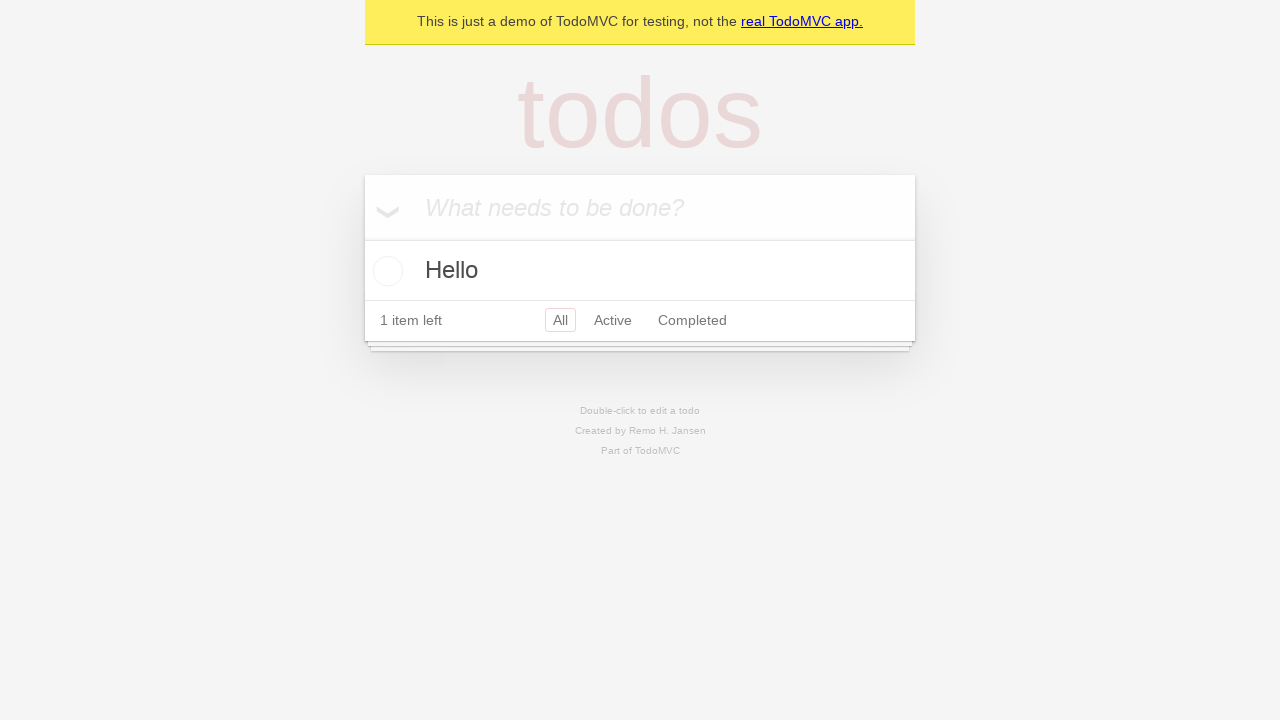

Hovered over todo item to reveal delete button at (640, 271) on li[data-testid='todo-item']
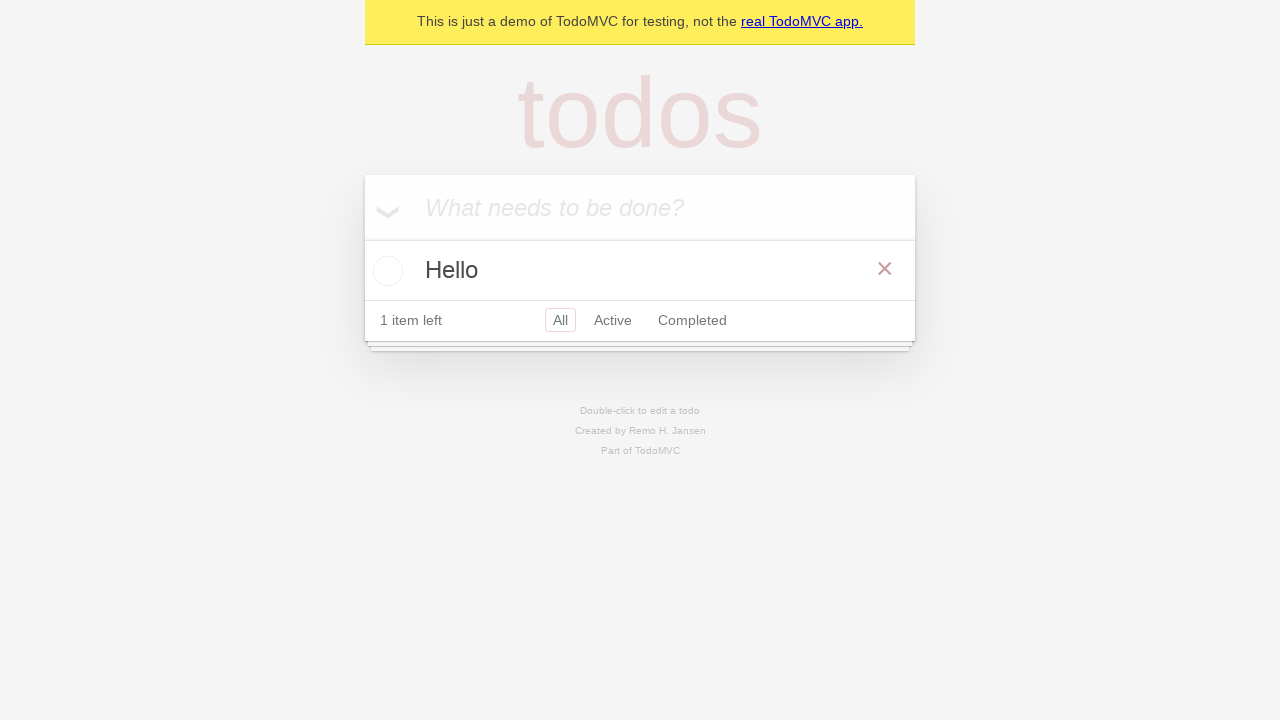

Clicked delete button to remove item from list at (885, 269) on button.destroy
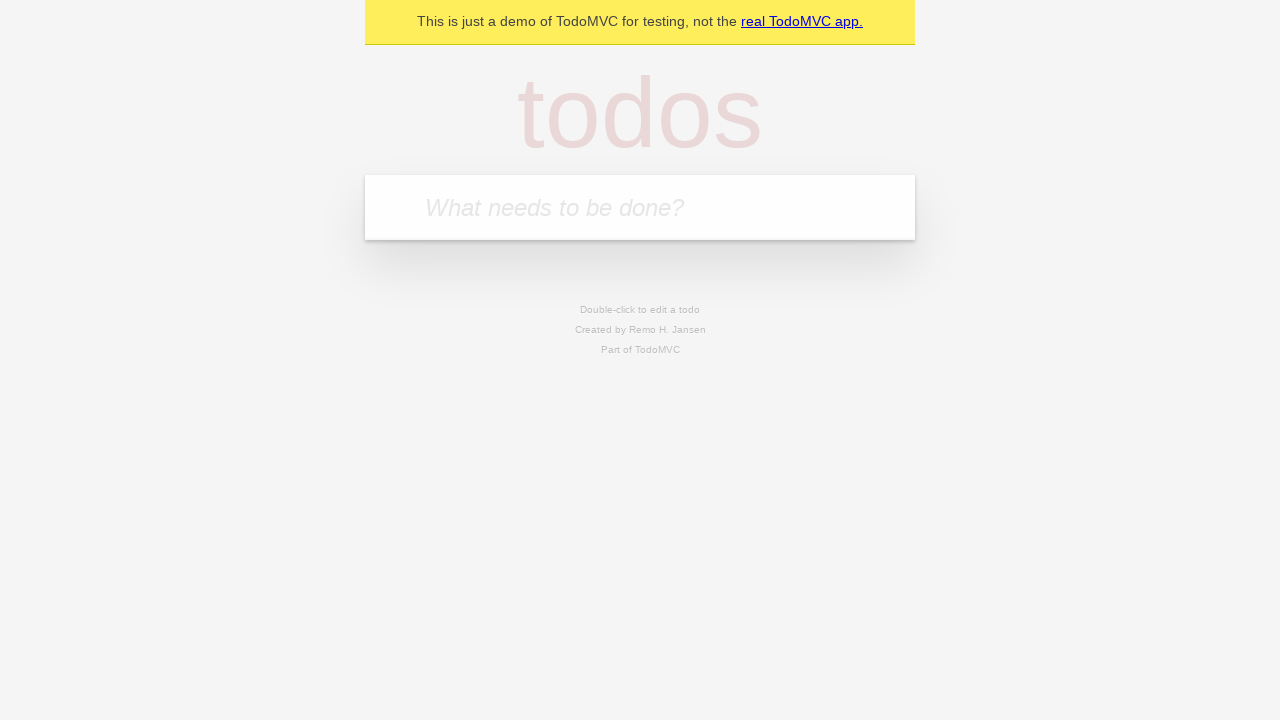

Verified todo item was removed from the list
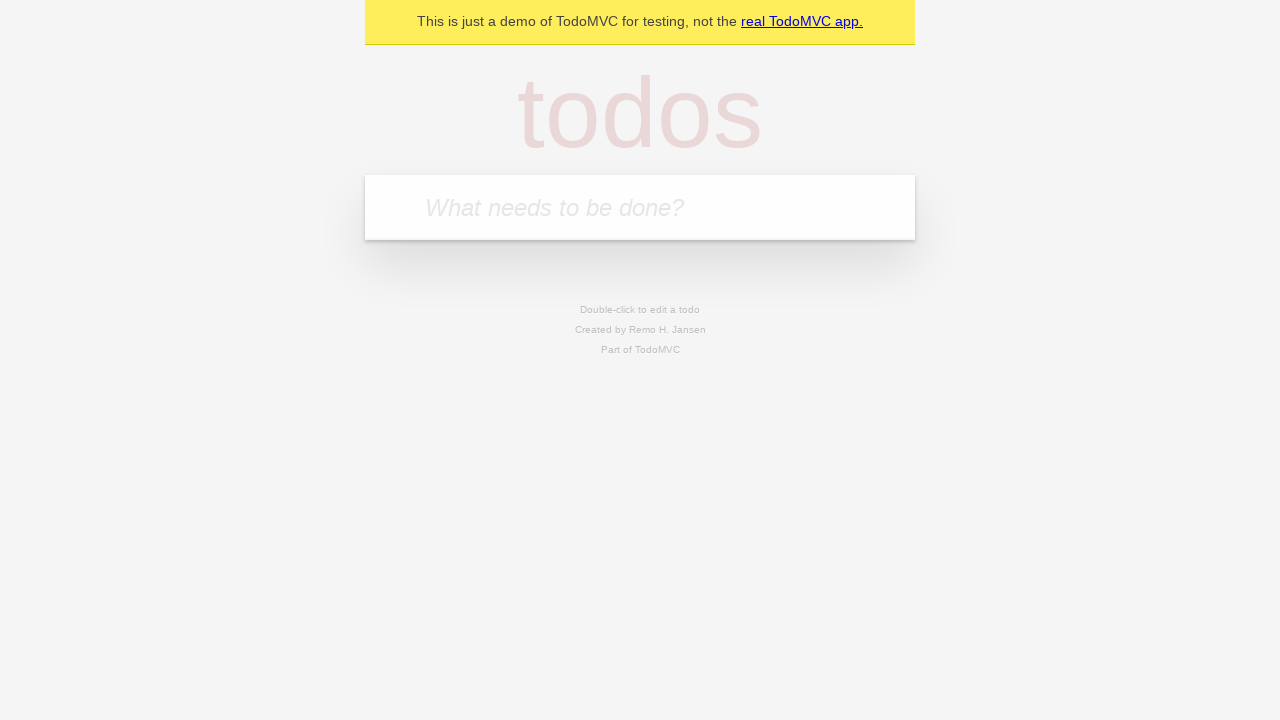

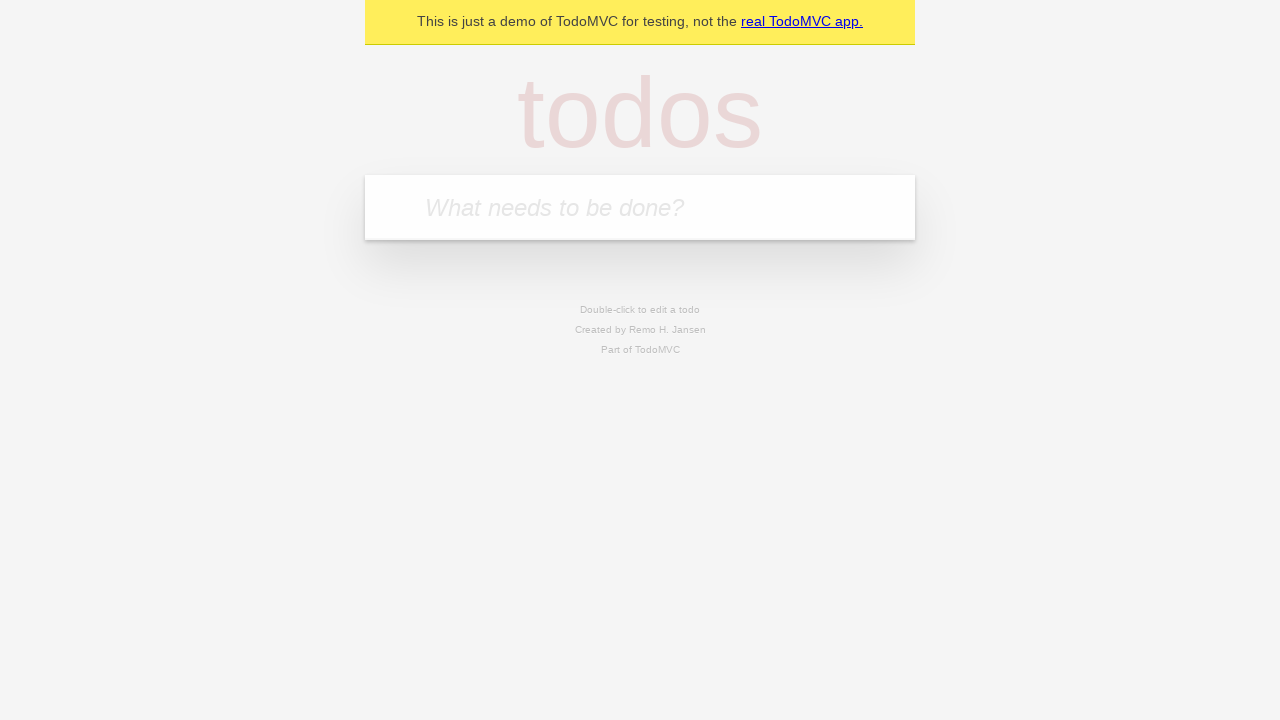